Tests filtering to display only completed todo items by clicking the Completed link.

Starting URL: https://demo.playwright.dev/todomvc

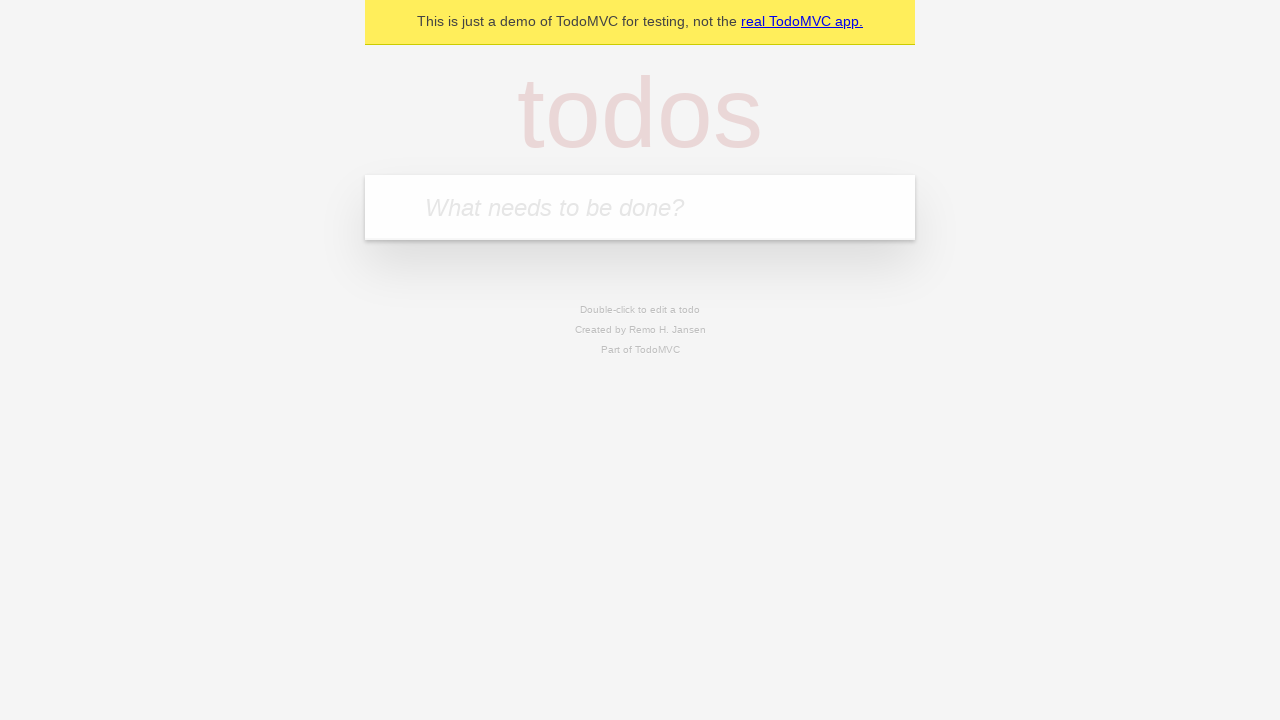

Filled todo input with 'buy some cheese' on internal:attr=[placeholder="What needs to be done?"i]
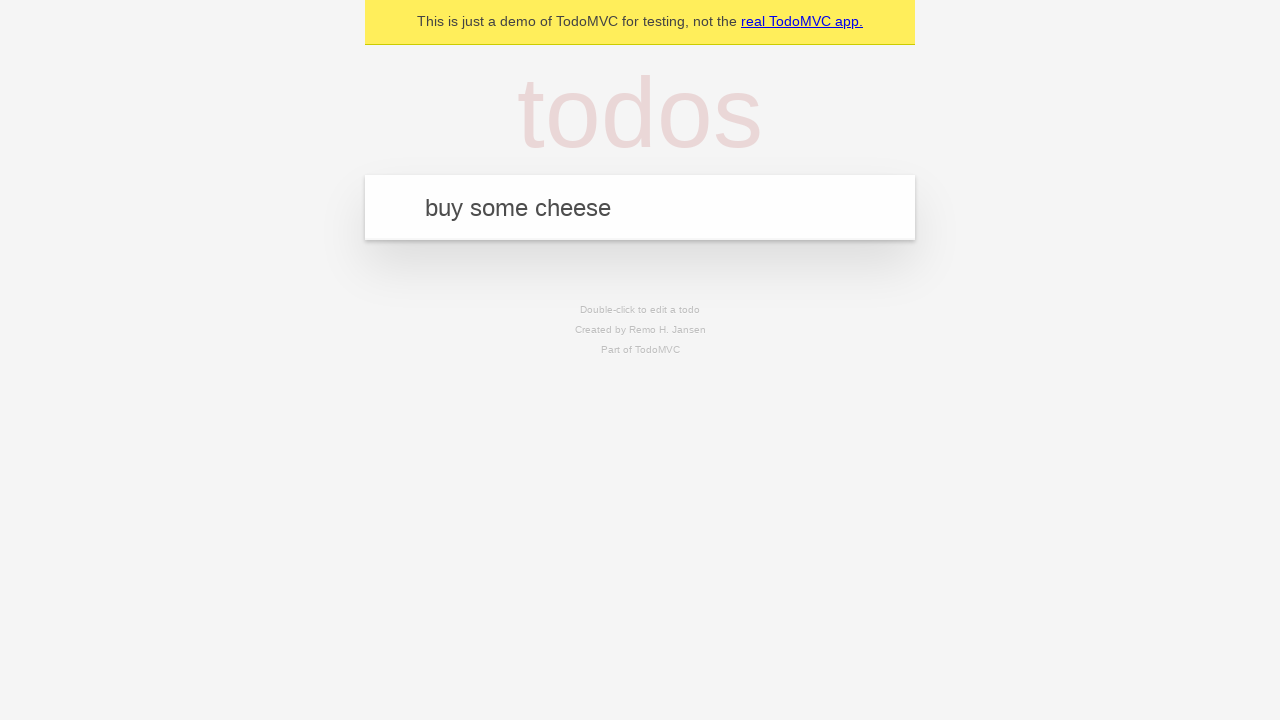

Pressed Enter to add first todo item on internal:attr=[placeholder="What needs to be done?"i]
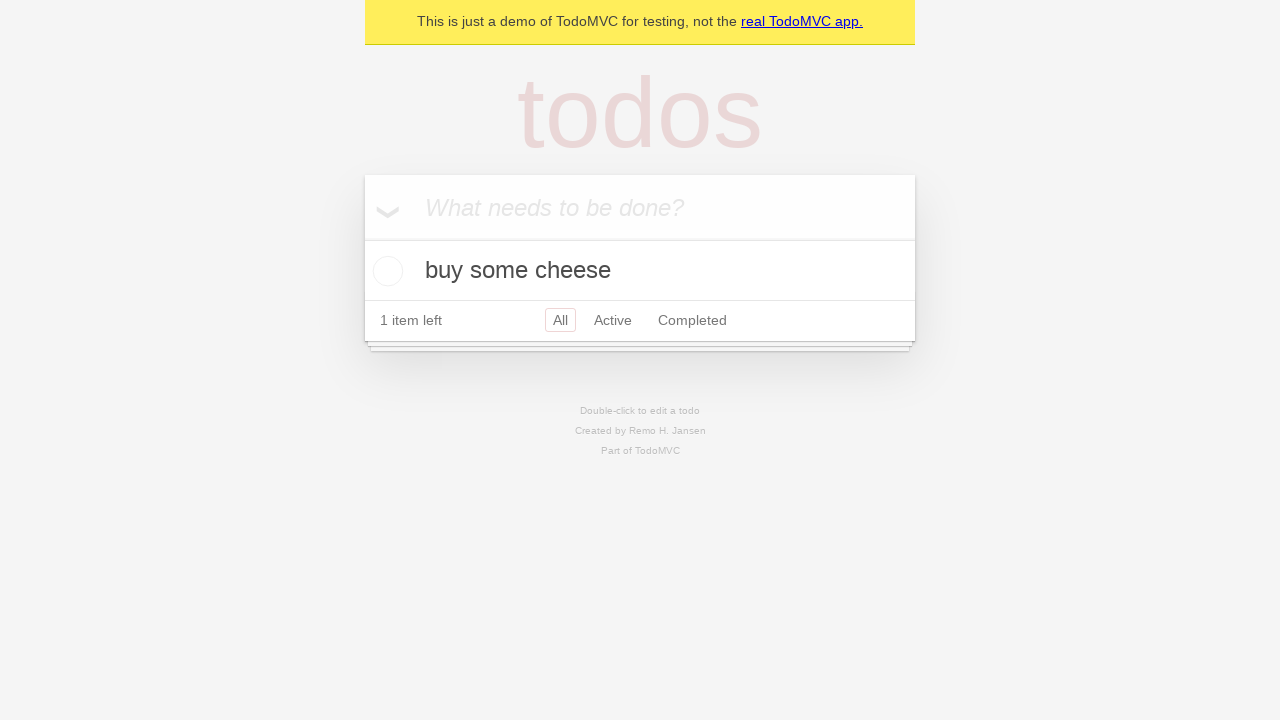

Filled todo input with 'feed the cat' on internal:attr=[placeholder="What needs to be done?"i]
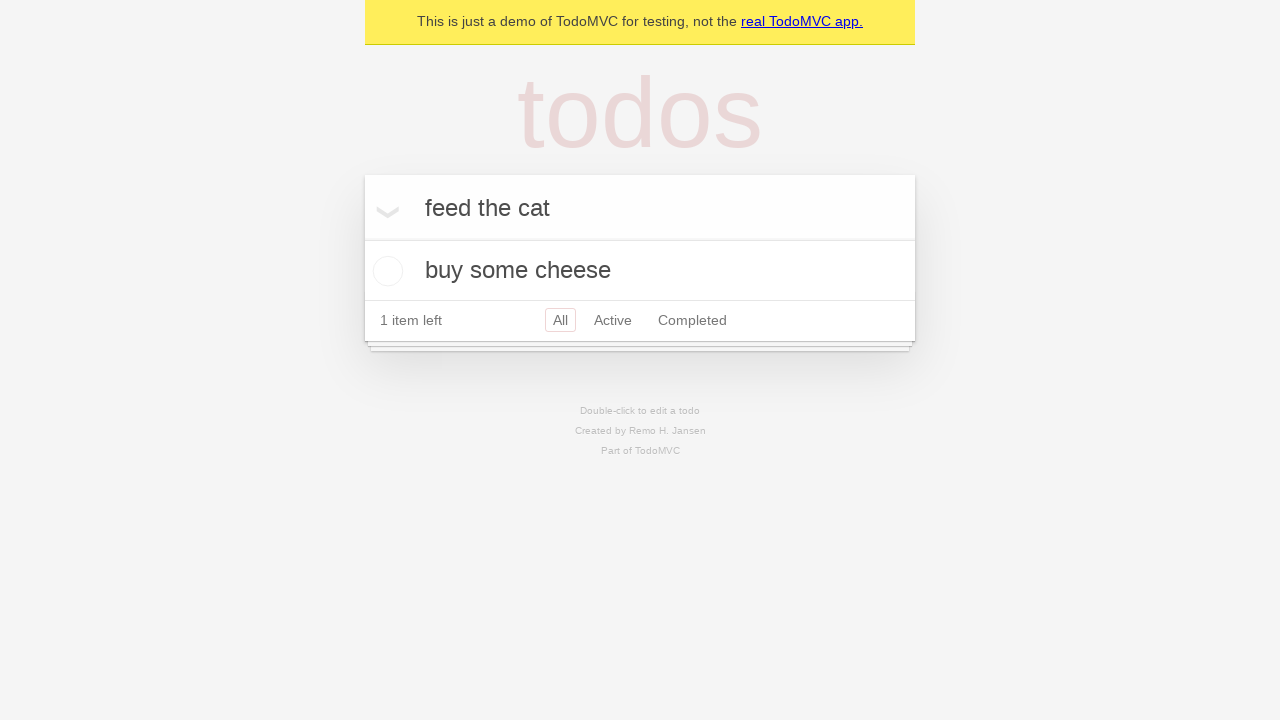

Pressed Enter to add second todo item on internal:attr=[placeholder="What needs to be done?"i]
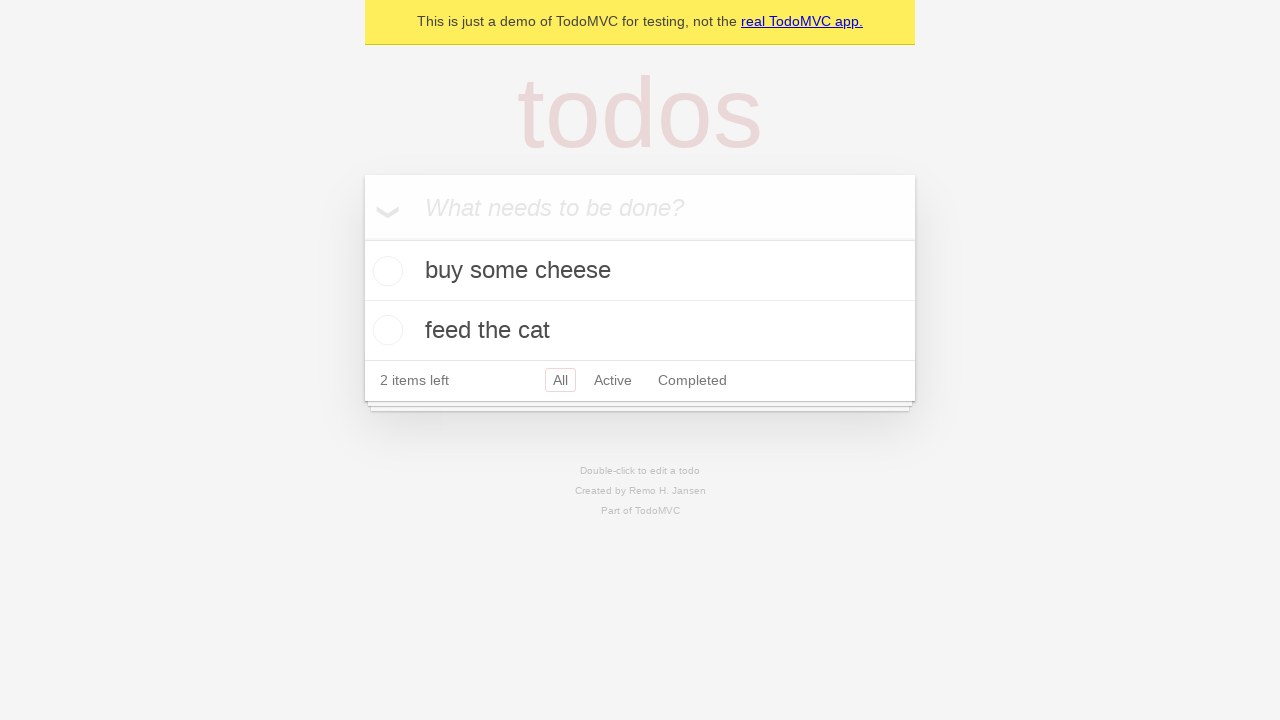

Filled todo input with 'book a doctors appointment' on internal:attr=[placeholder="What needs to be done?"i]
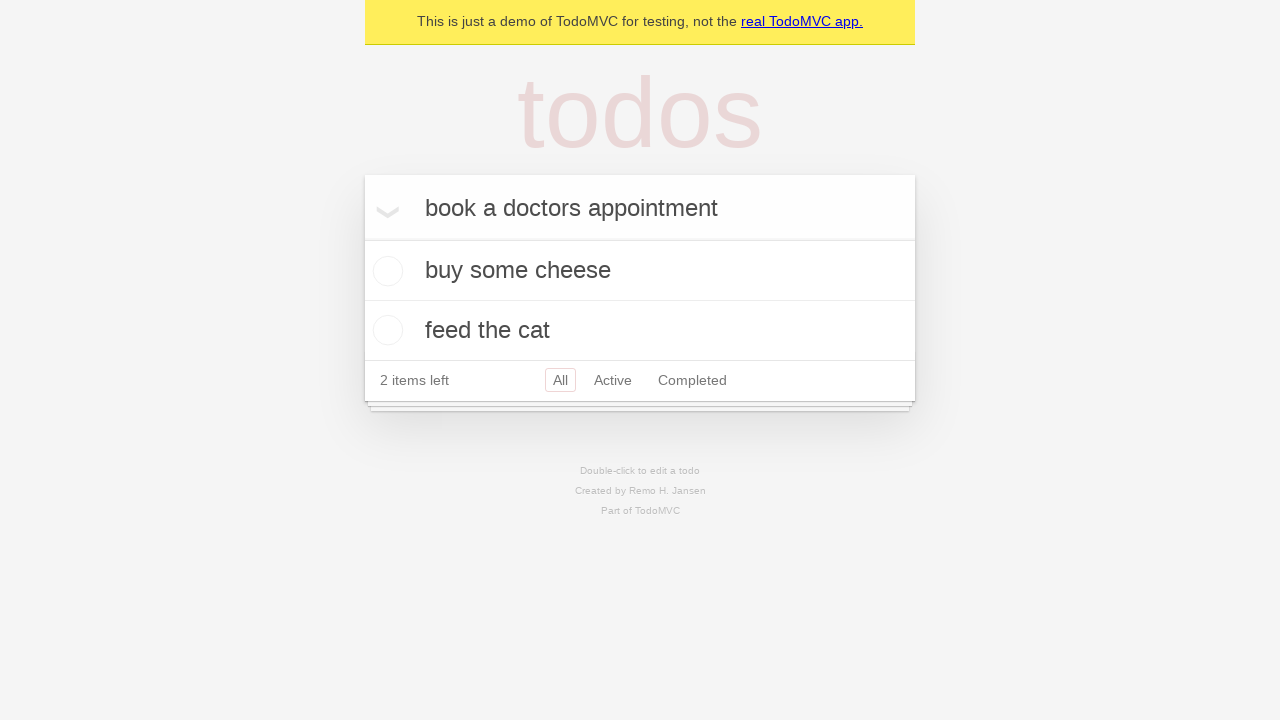

Pressed Enter to add third todo item on internal:attr=[placeholder="What needs to be done?"i]
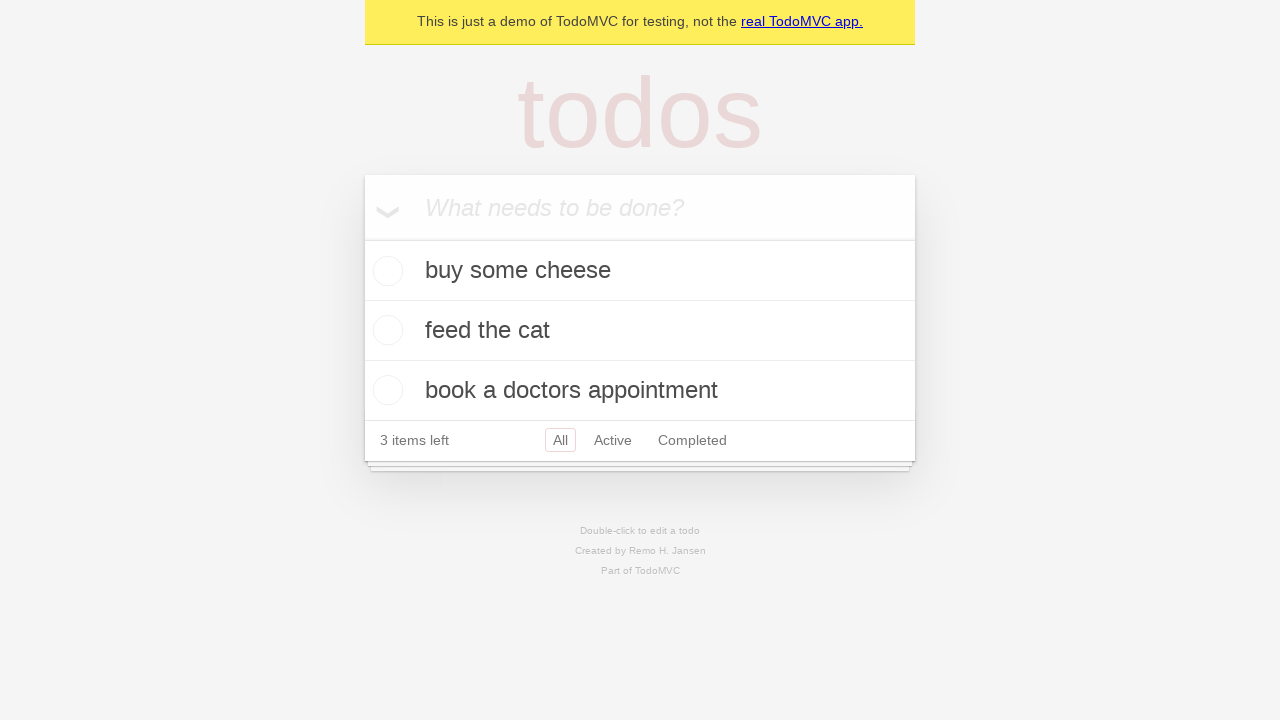

Checked the second todo item 'feed the cat' at (385, 330) on internal:testid=[data-testid="todo-item"s] >> nth=1 >> internal:role=checkbox
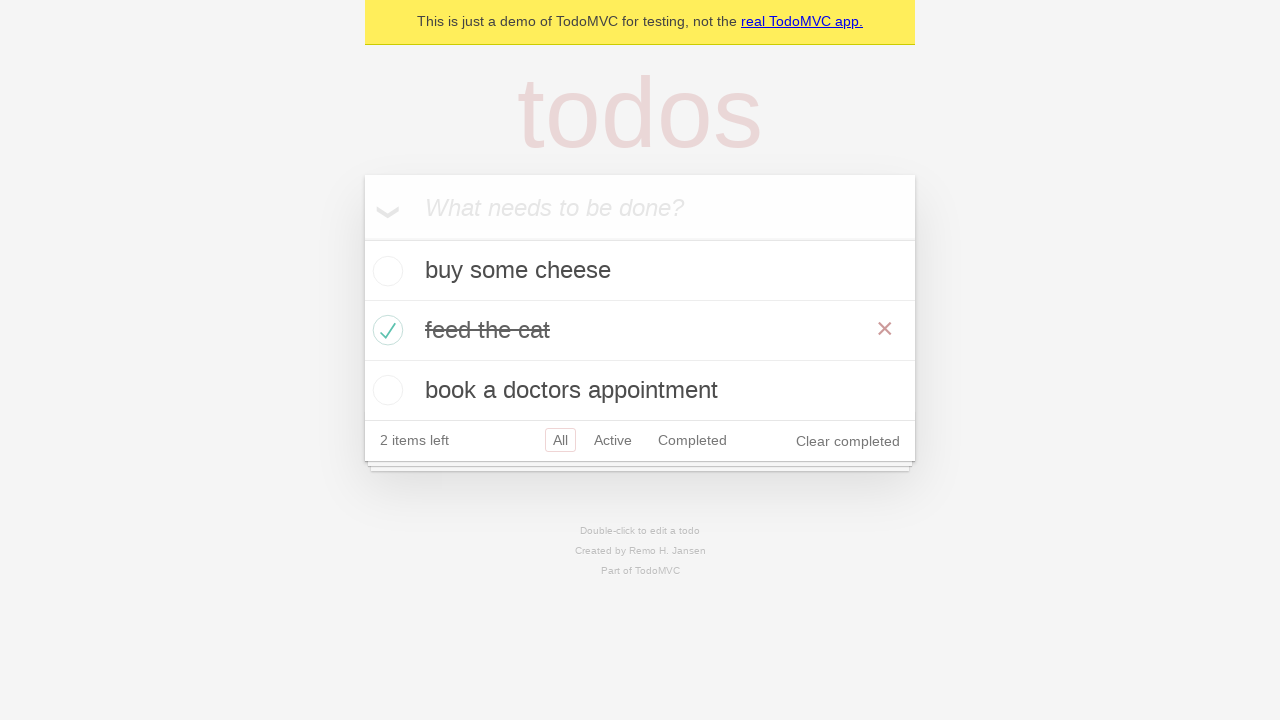

Clicked Completed filter link to display only completed items at (692, 440) on internal:role=link[name="Completed"i]
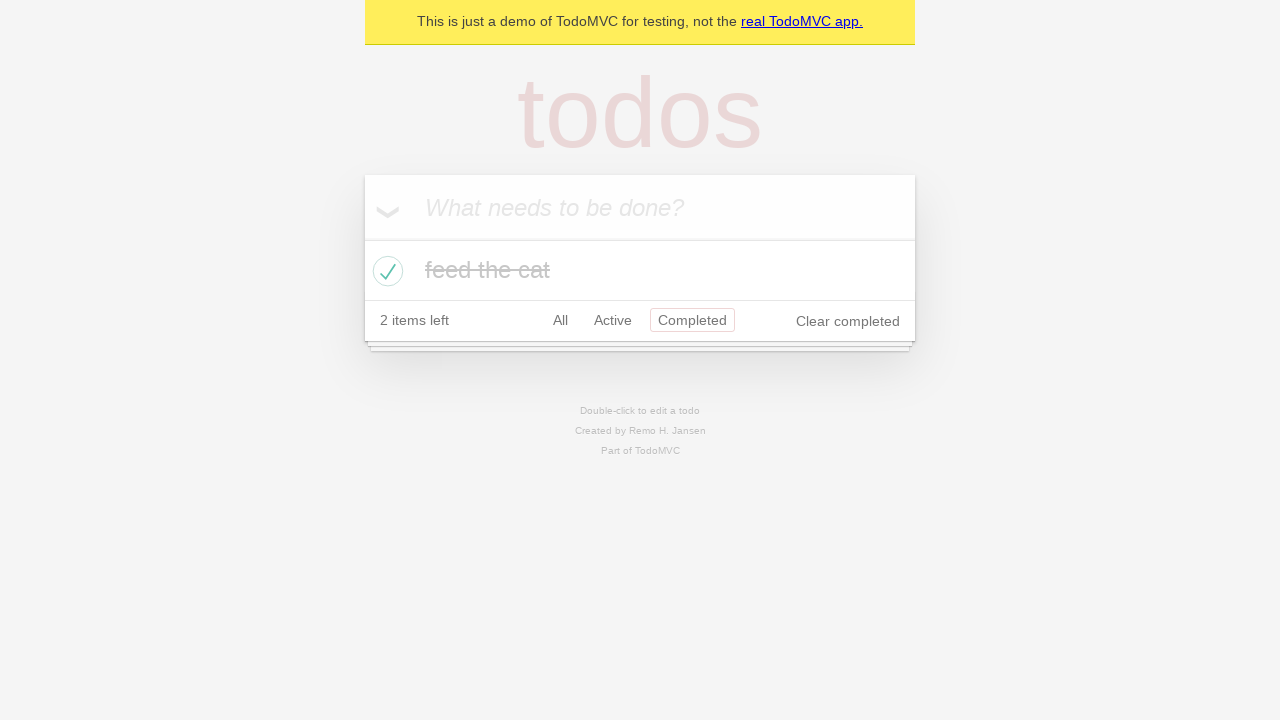

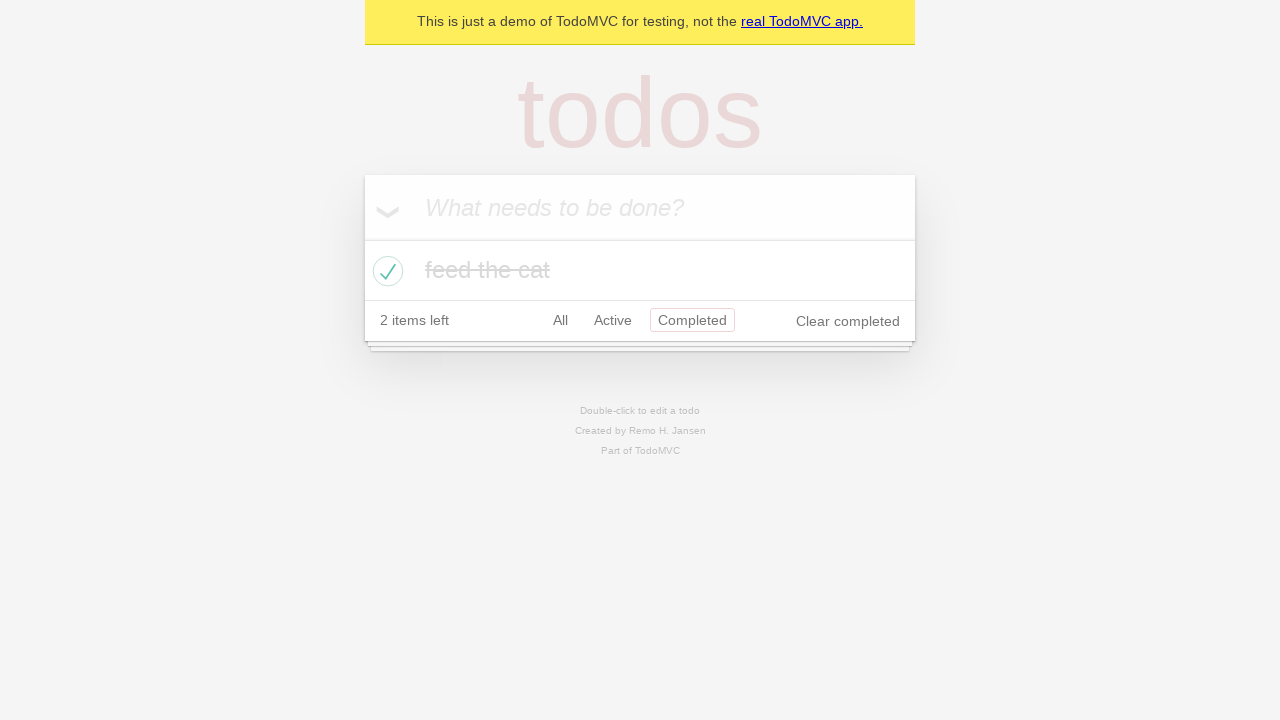